Tests navigation to the homepage by clicking the "Back to homepage" link in the navigation.

Starting URL: https://jdkcomparison.com/faq

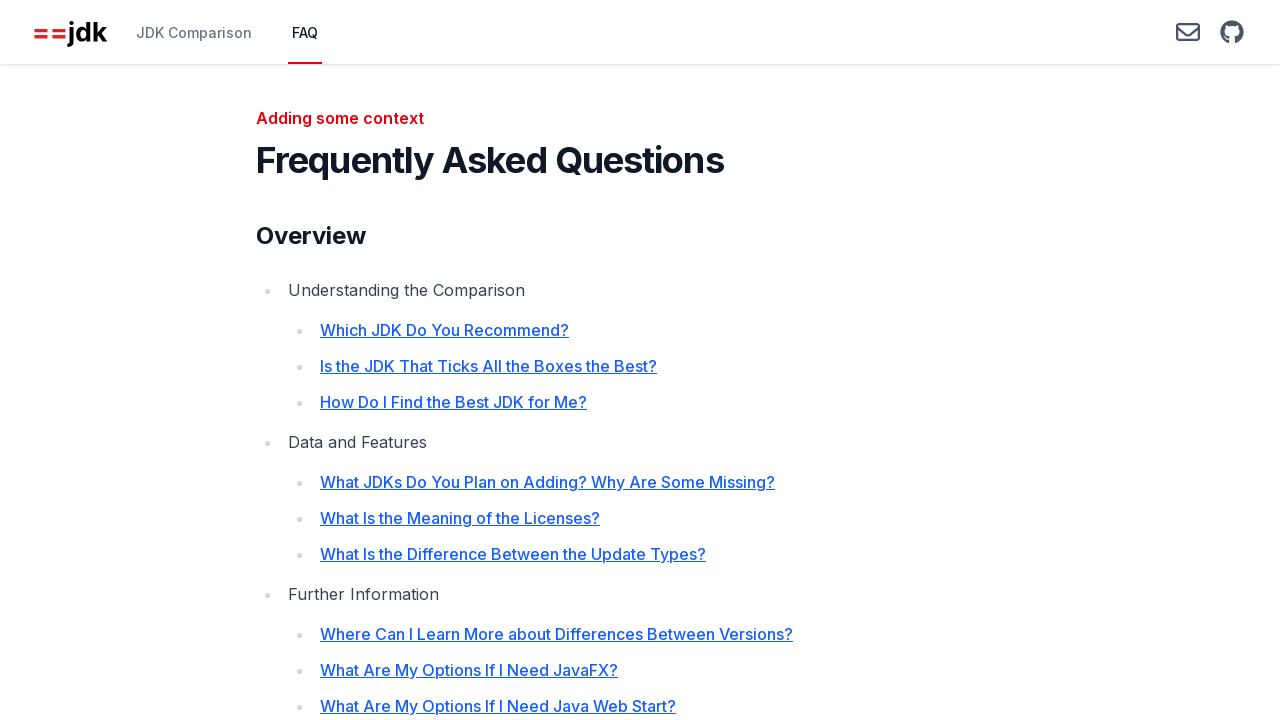

Clicked 'Back to homepage' link in navigation at (70, 32) on internal:role=navigation >> internal:role=link[name="Back to homepage"i]
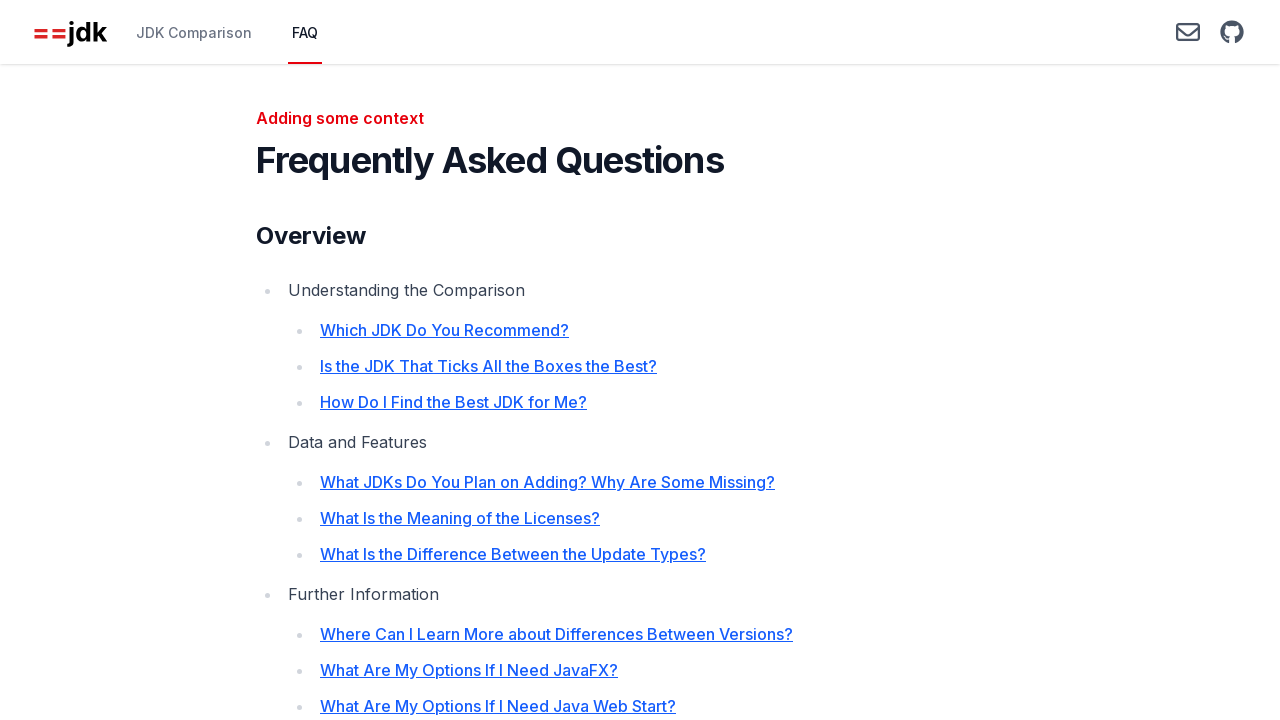

Navigation to homepage completed
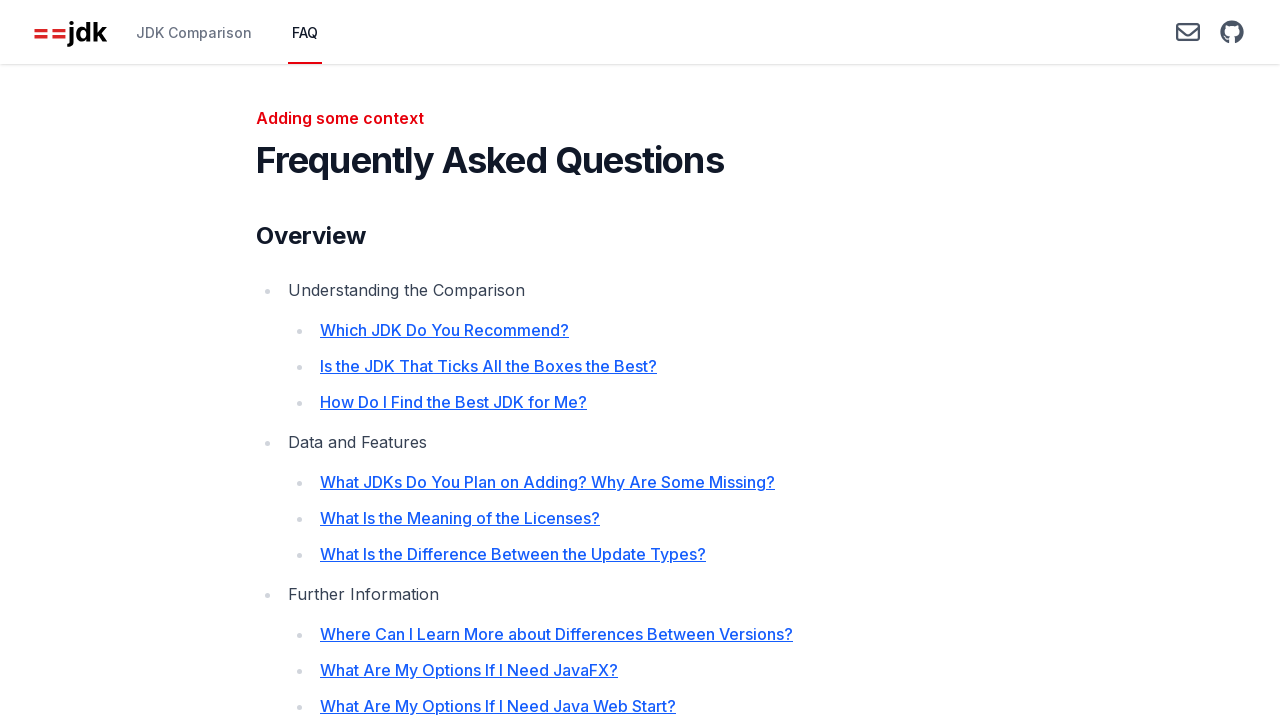

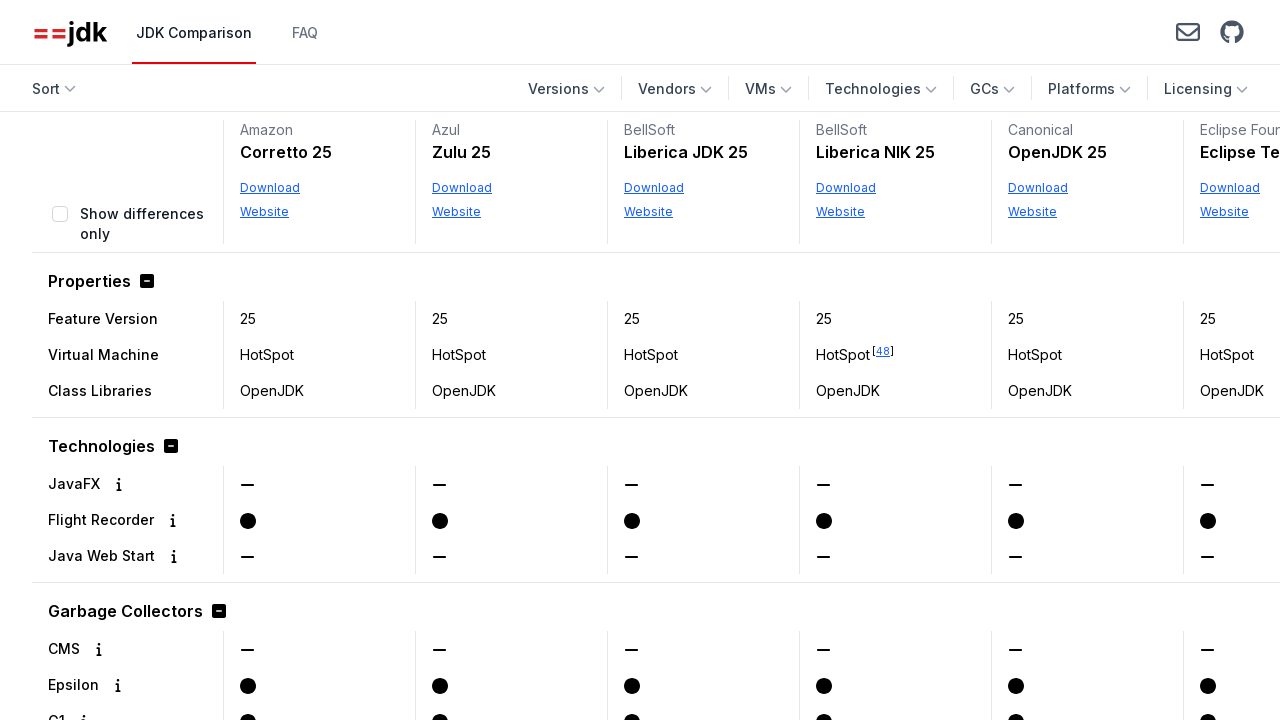